Tests JavaScript confirm dialog by clicking a confirm button and dismissing the dialog

Starting URL: https://automationfc.github.io/basic-form/index.html

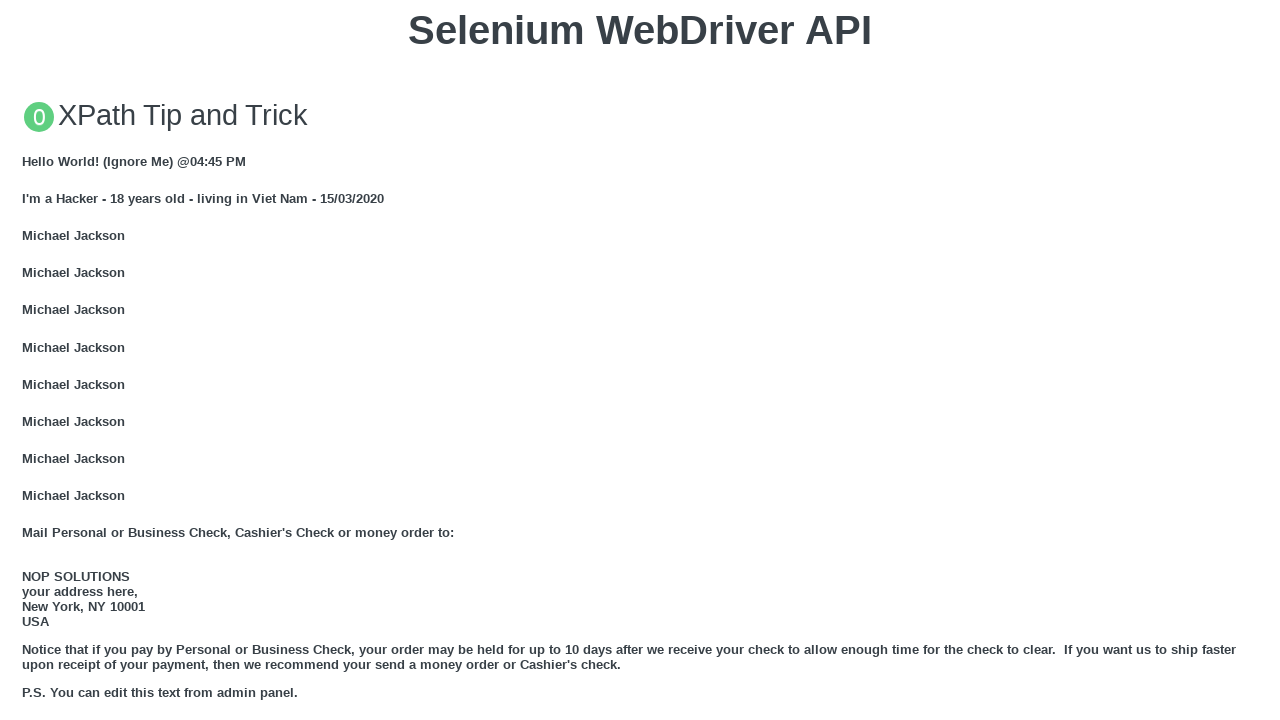

Set up dialog handler to dismiss confirm dialog
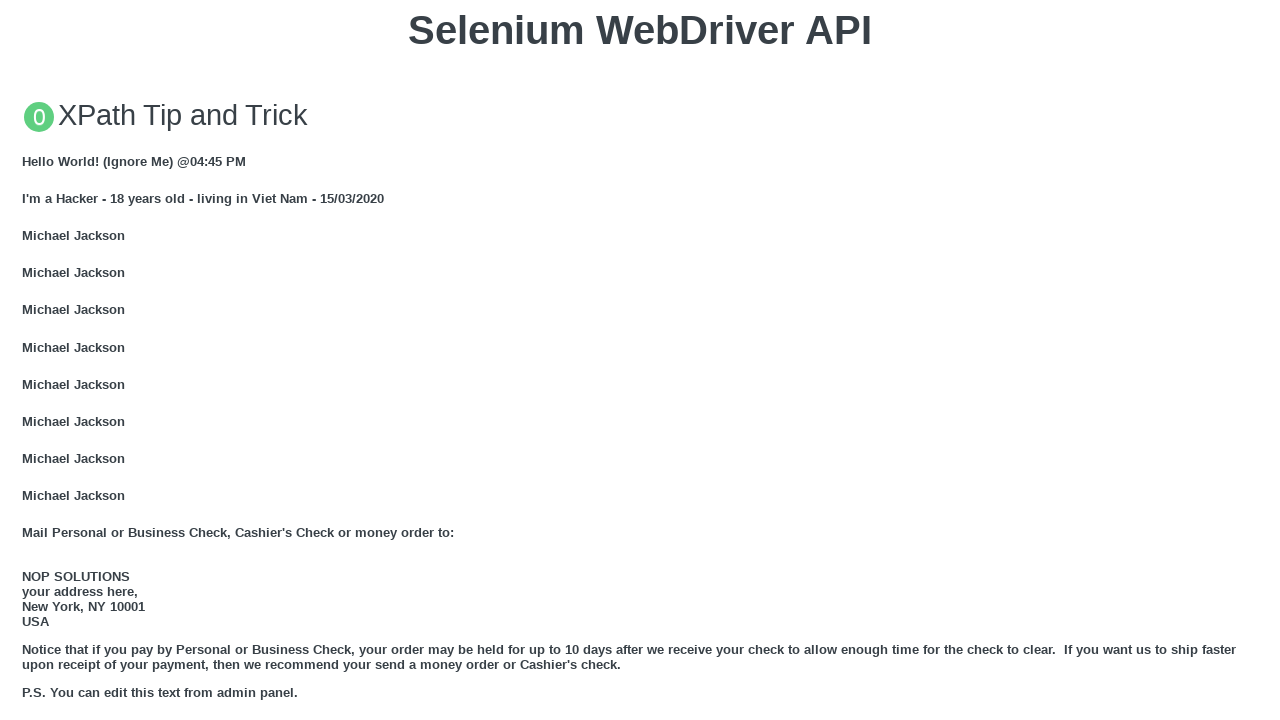

Clicked 'Click for JS Confirm' button to trigger confirm dialog at (640, 360) on xpath=//button[text()='Click for JS Confirm']
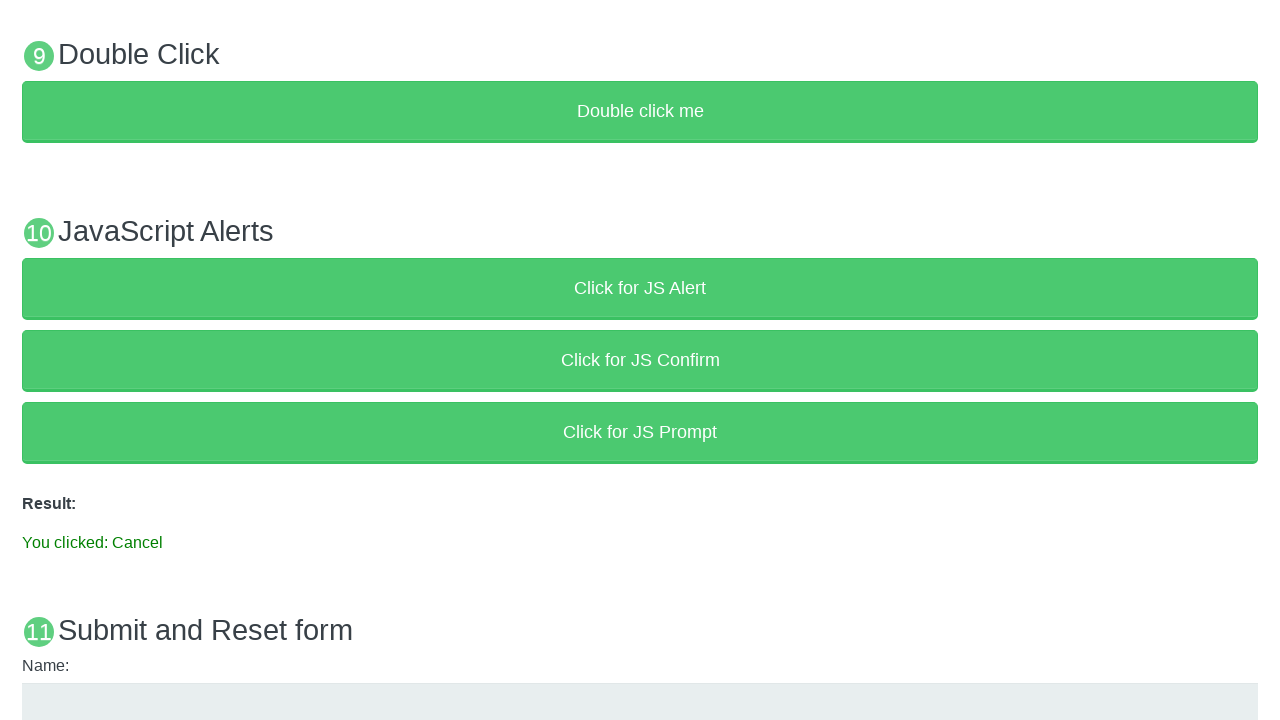

Confirm dialog was dismissed and 'You clicked: Cancel' message appeared
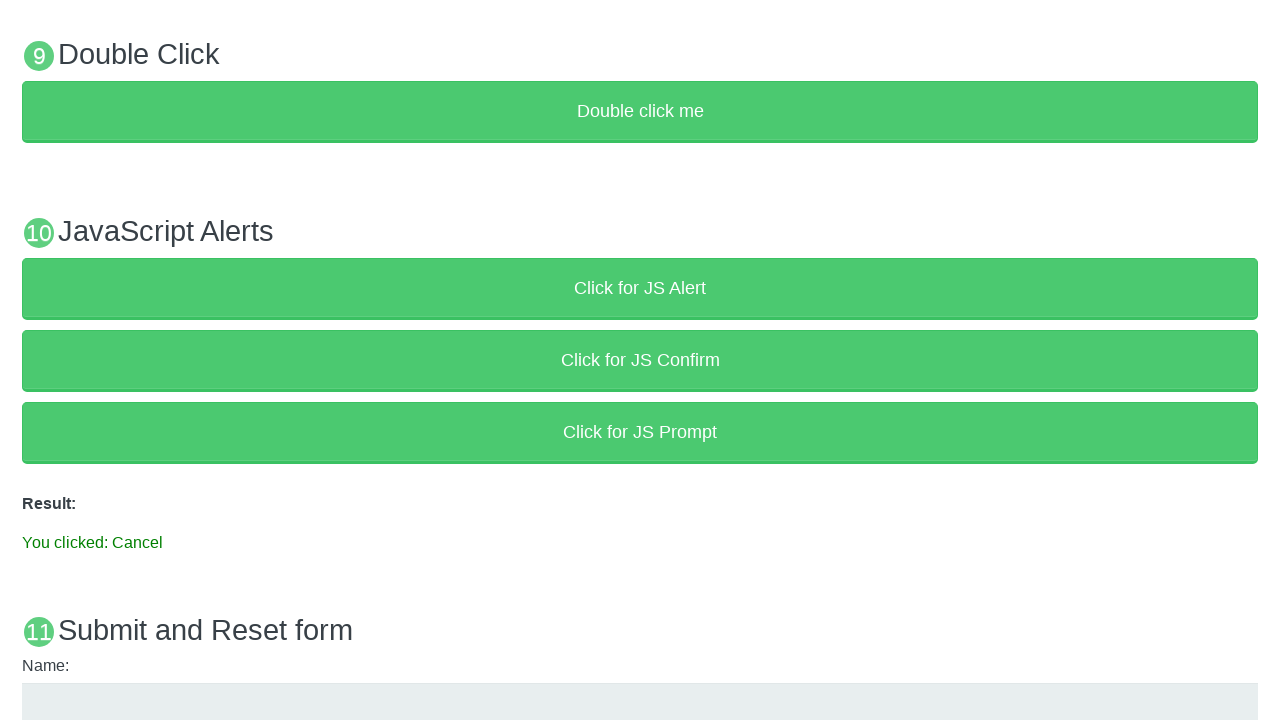

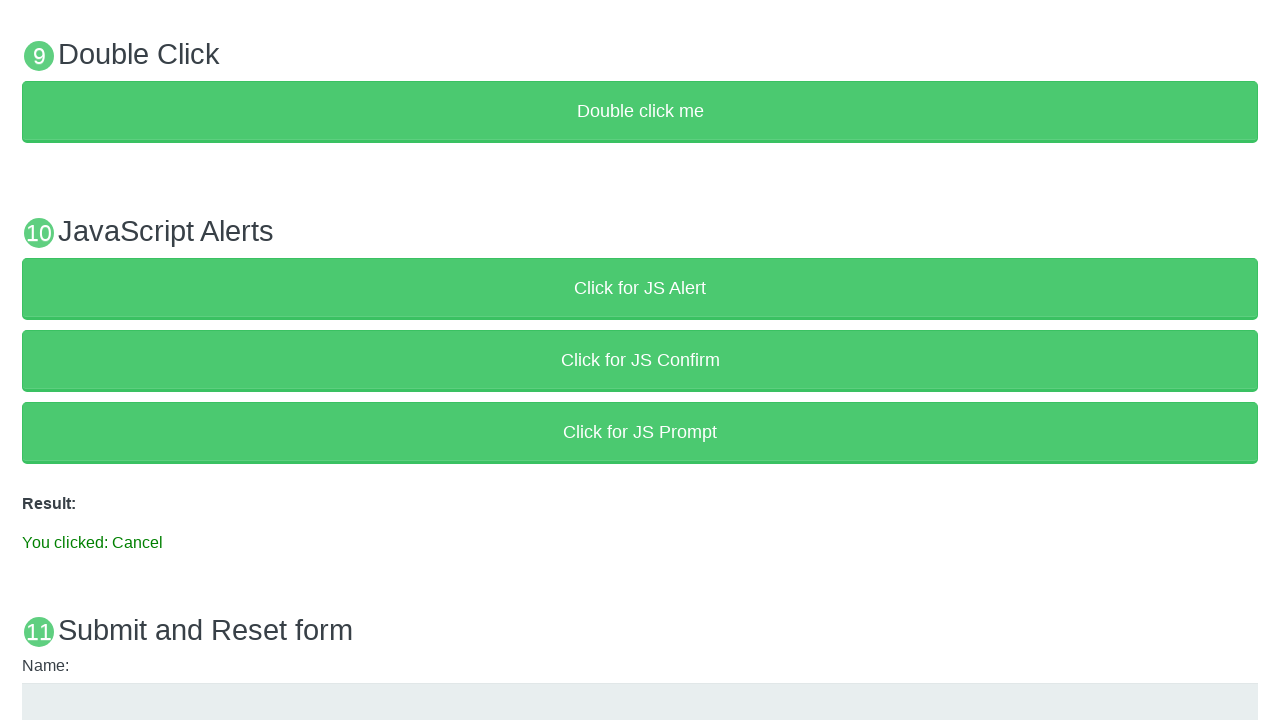